Tests dropdown selection functionality using different methods (index, value, visible text) and verifies dropdown options

Starting URL: https://the-internet.herokuapp.com/dropdown

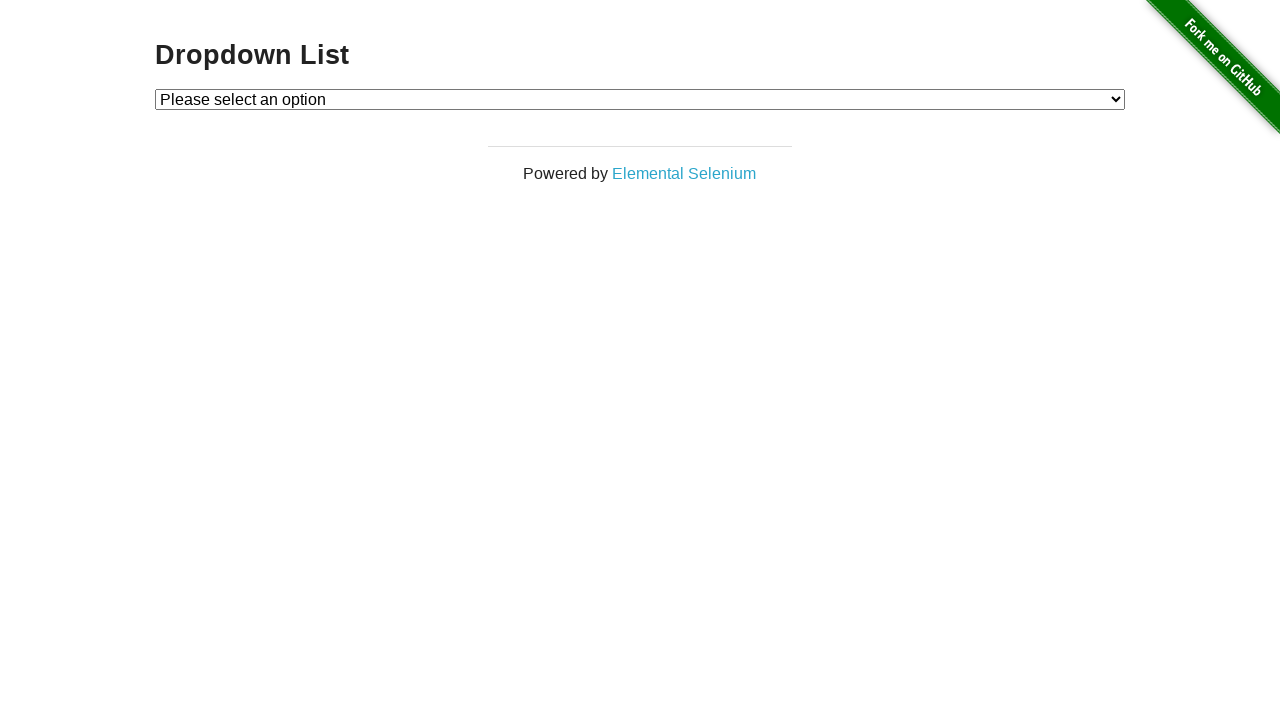

Selected Option 1 from dropdown using index on #dropdown
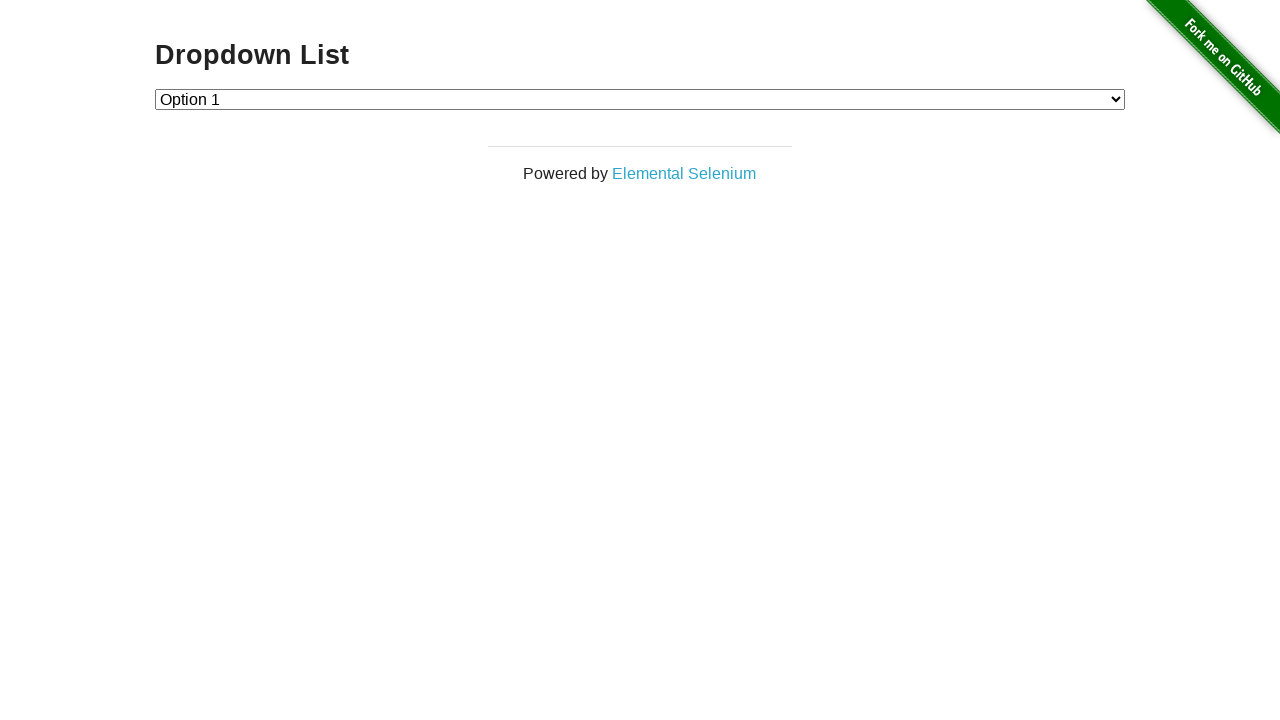

Selected Option 2 from dropdown using value on #dropdown
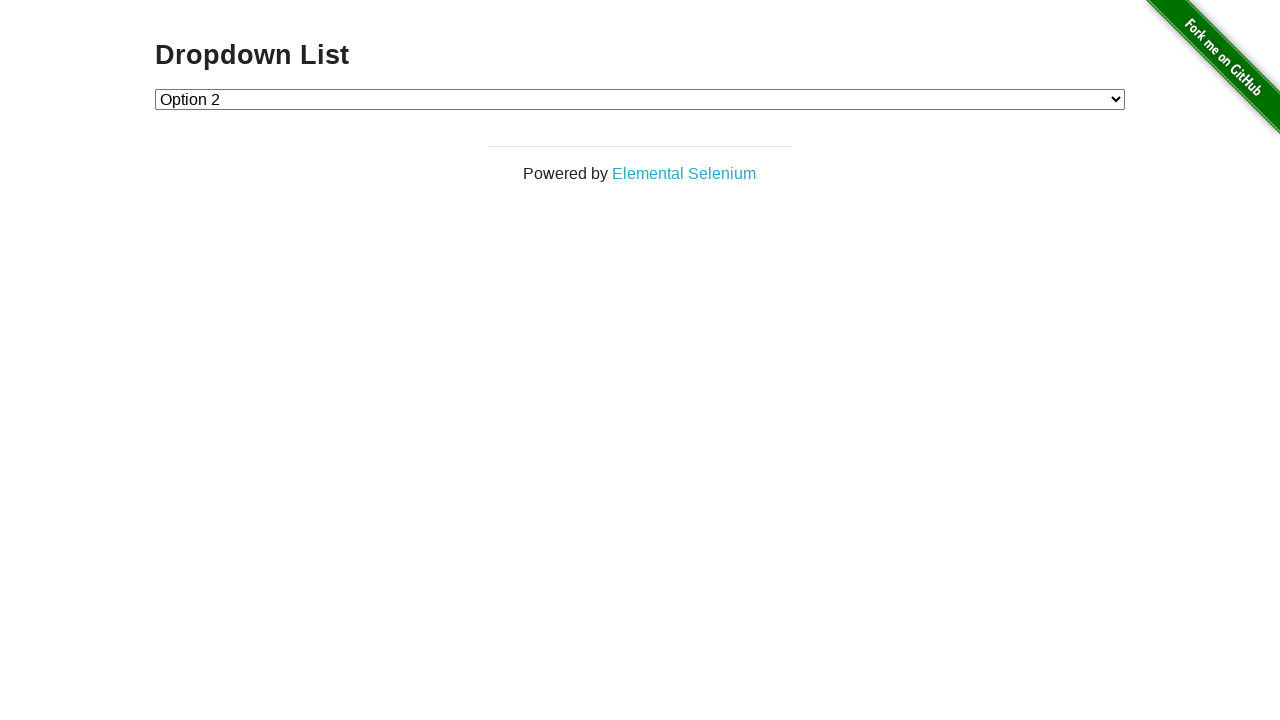

Selected Option 1 from dropdown using visible text label on #dropdown
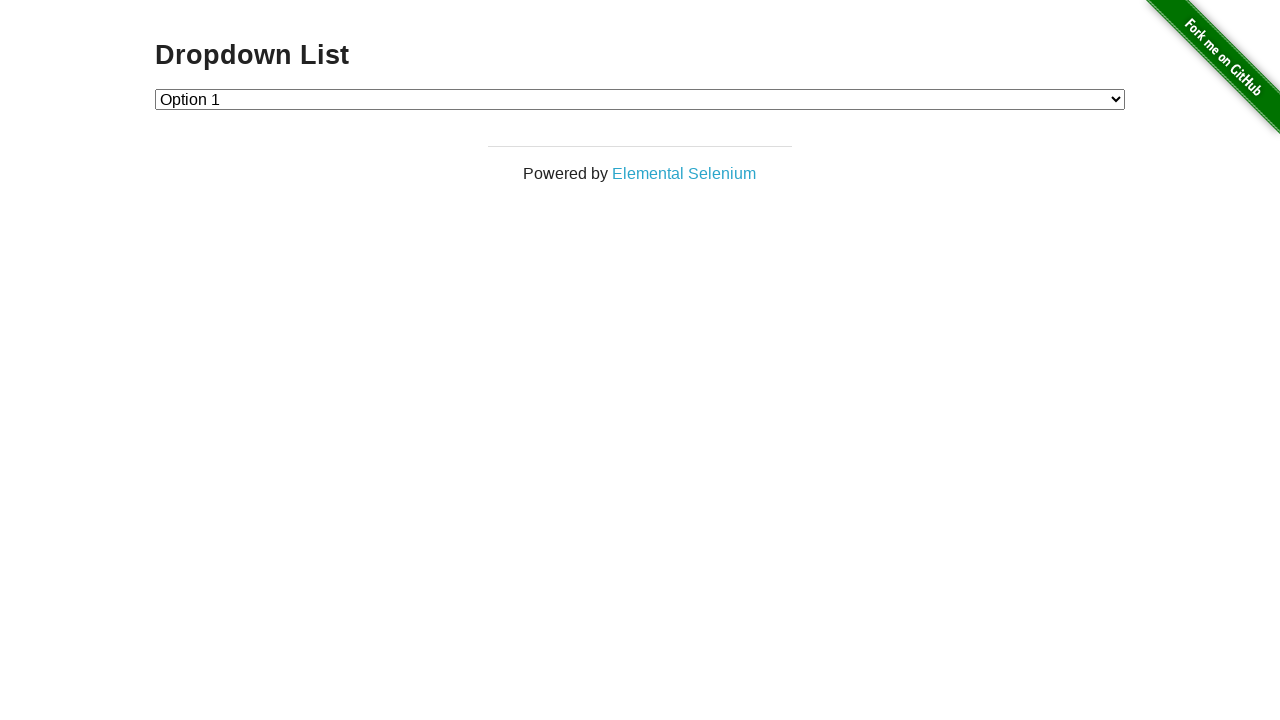

Retrieved all dropdown options (count: 3)
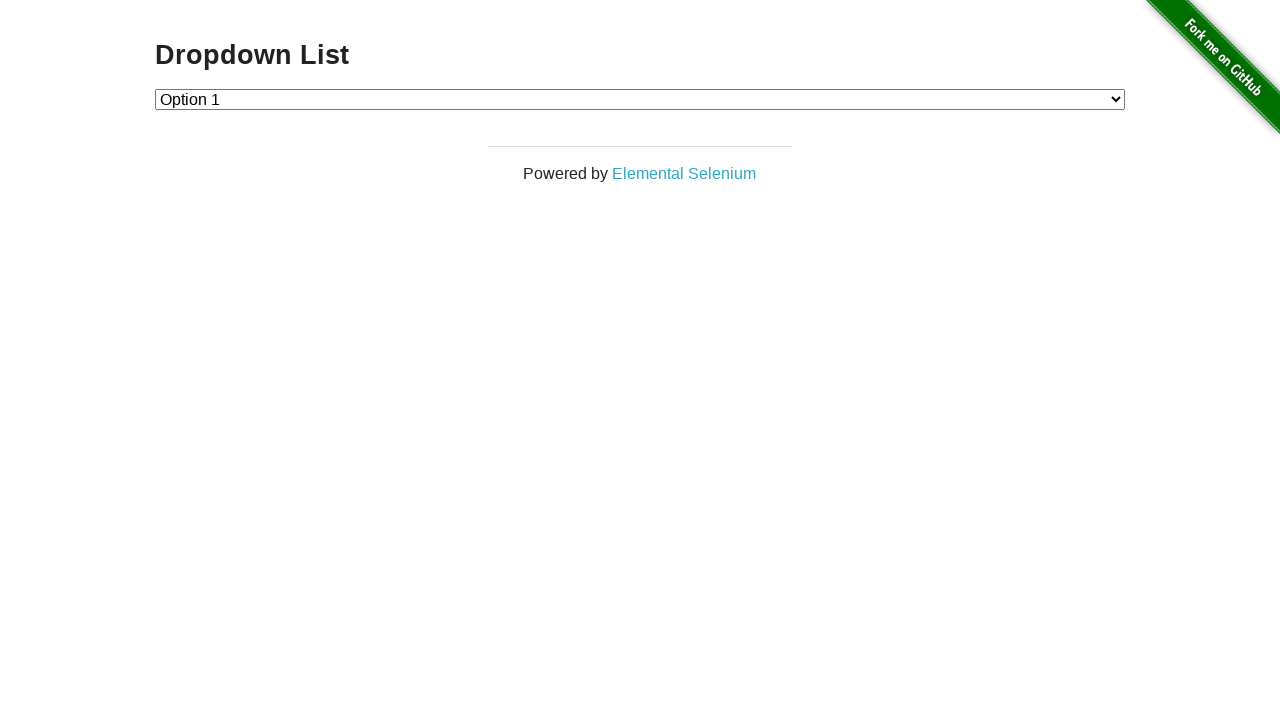

Verified dropdown contains 4 options: False
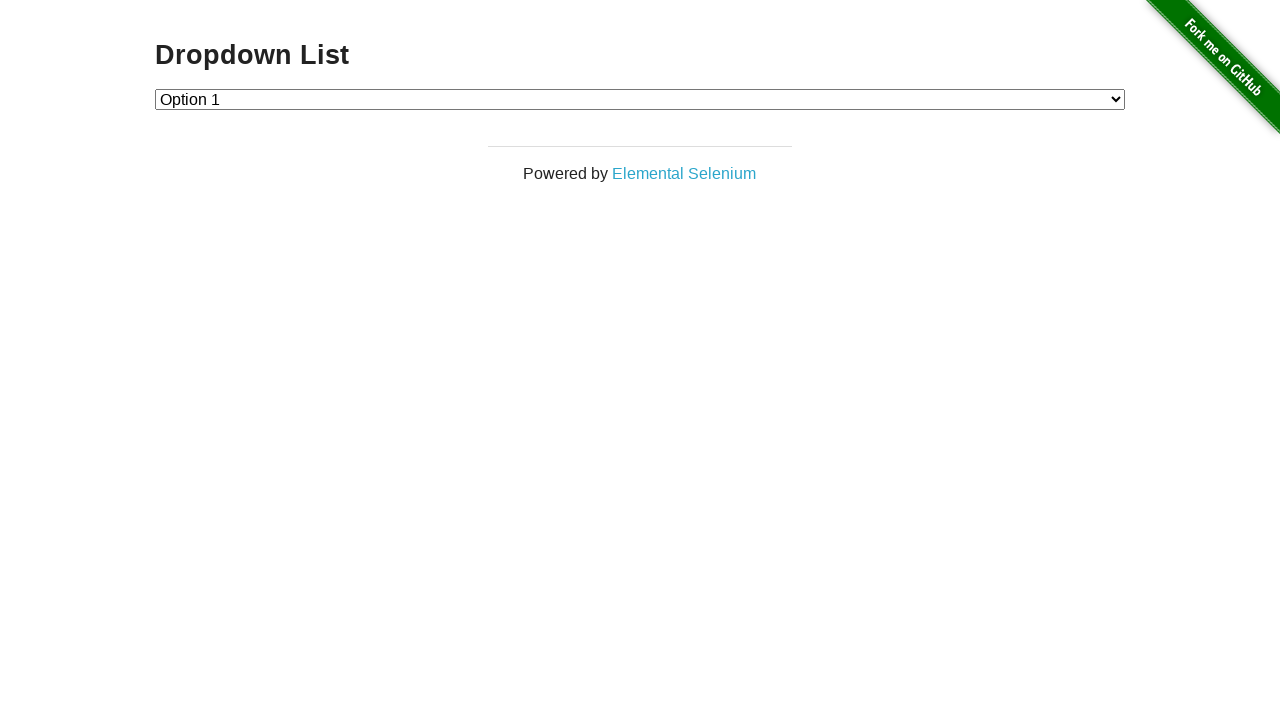

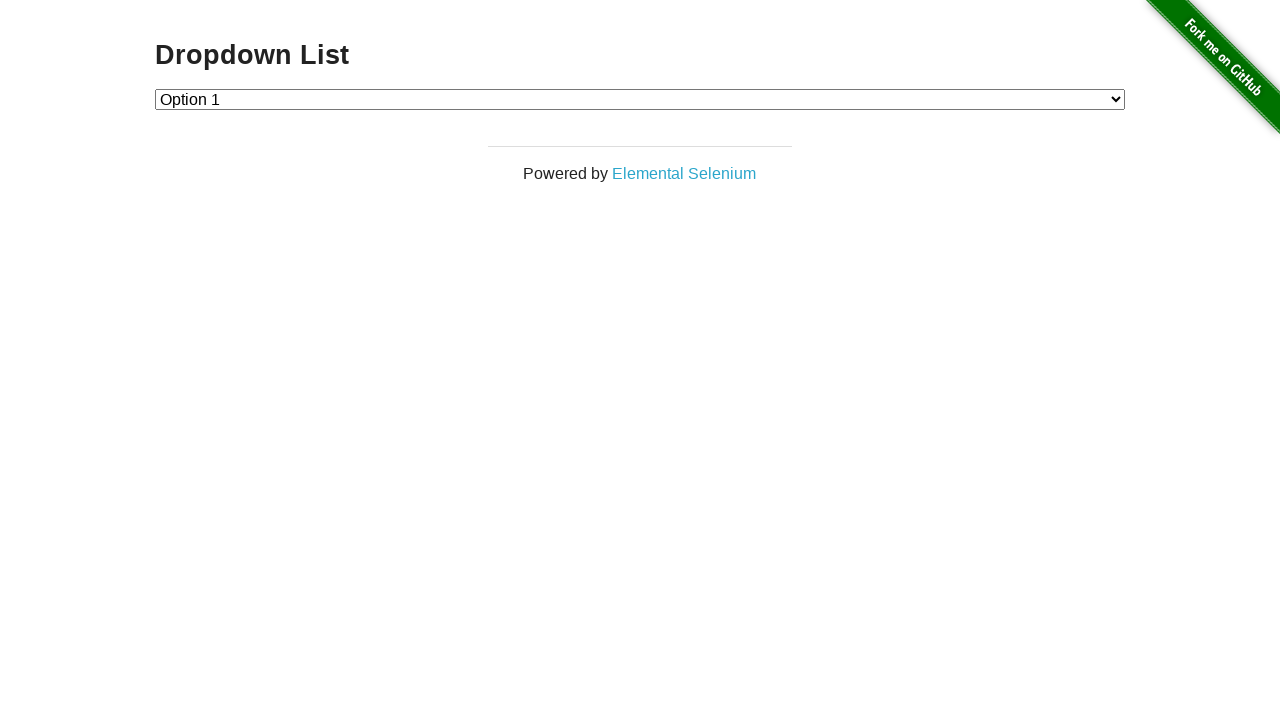